Alternative soft assertion test that verifies page text and alert handling

Starting URL: http://only-testing-blog.blogspot.in/2014/01/textbox.html

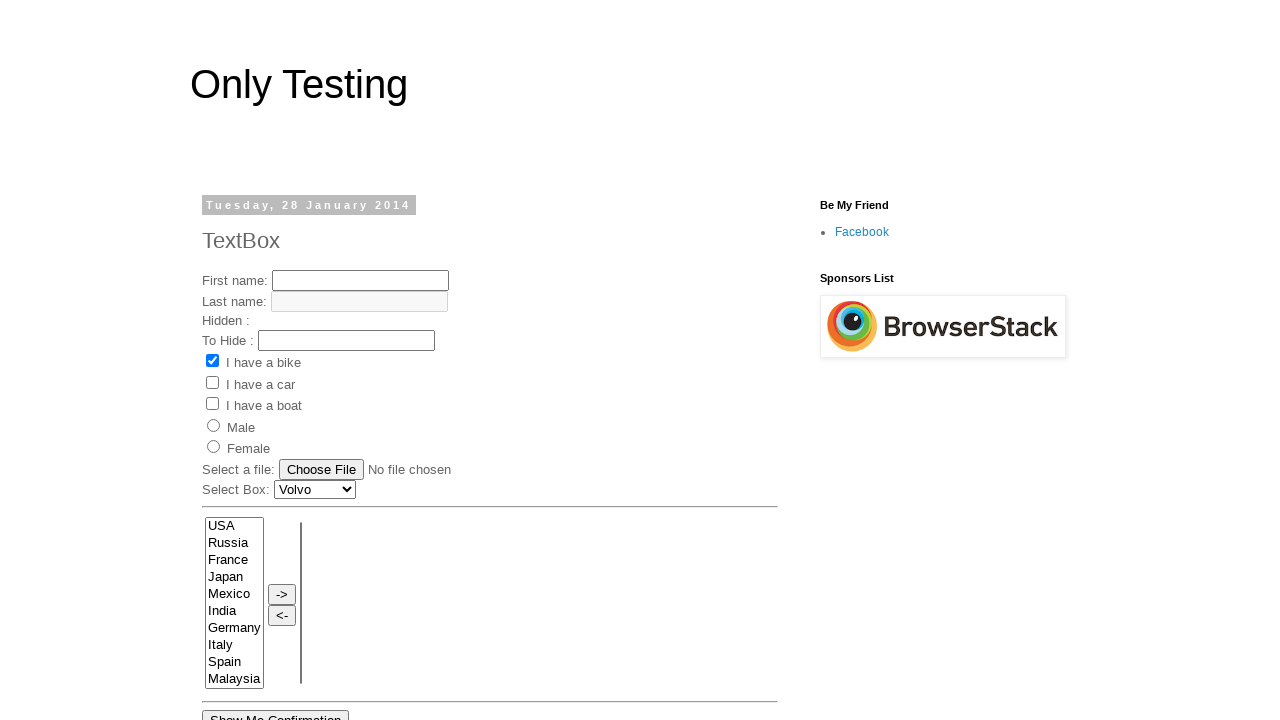

Retrieved text content from h2/span element
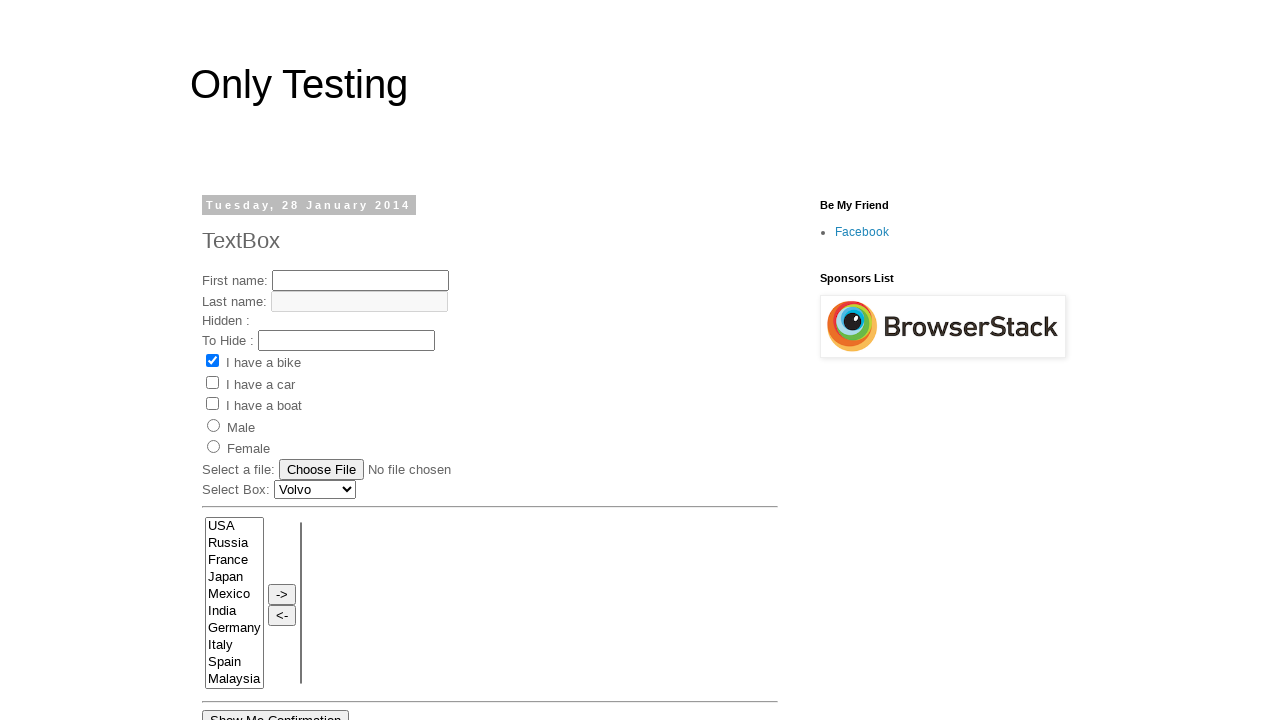

Clicked 'Show Me Alert' button at (252, 360) on xpath=//input[@value='Show Me Alert']
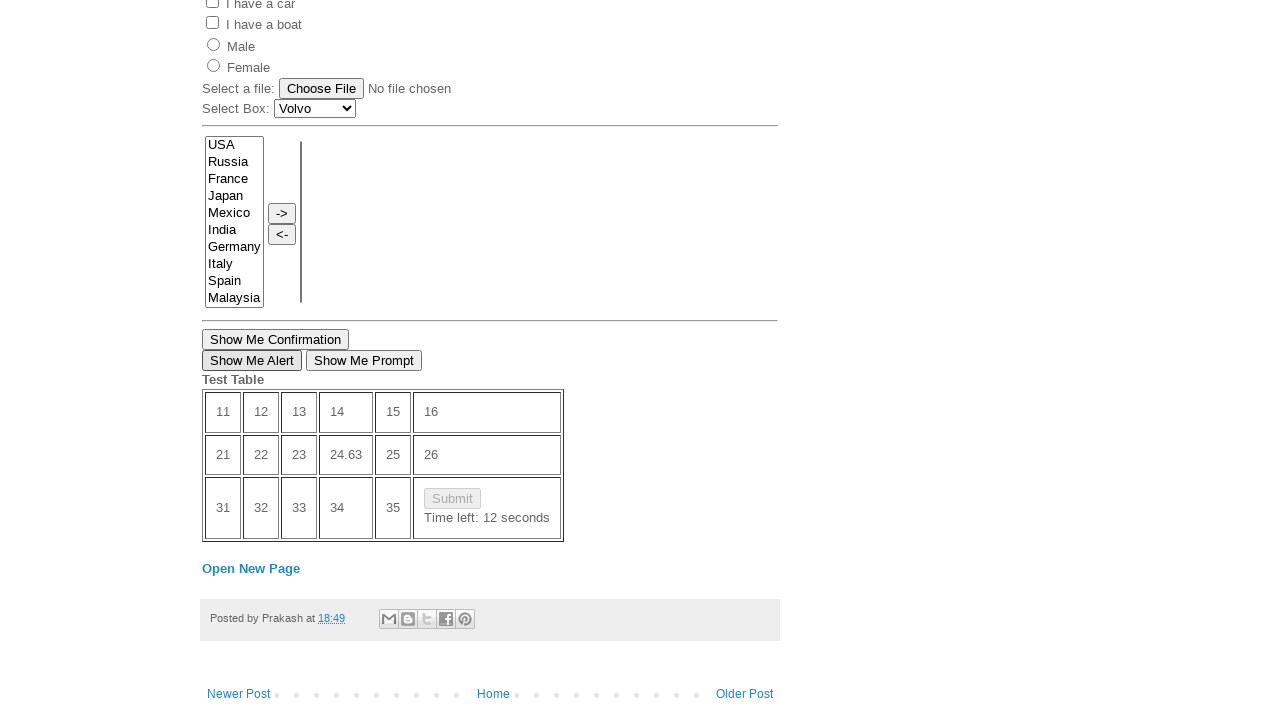

Set up dialog handler to accept alerts
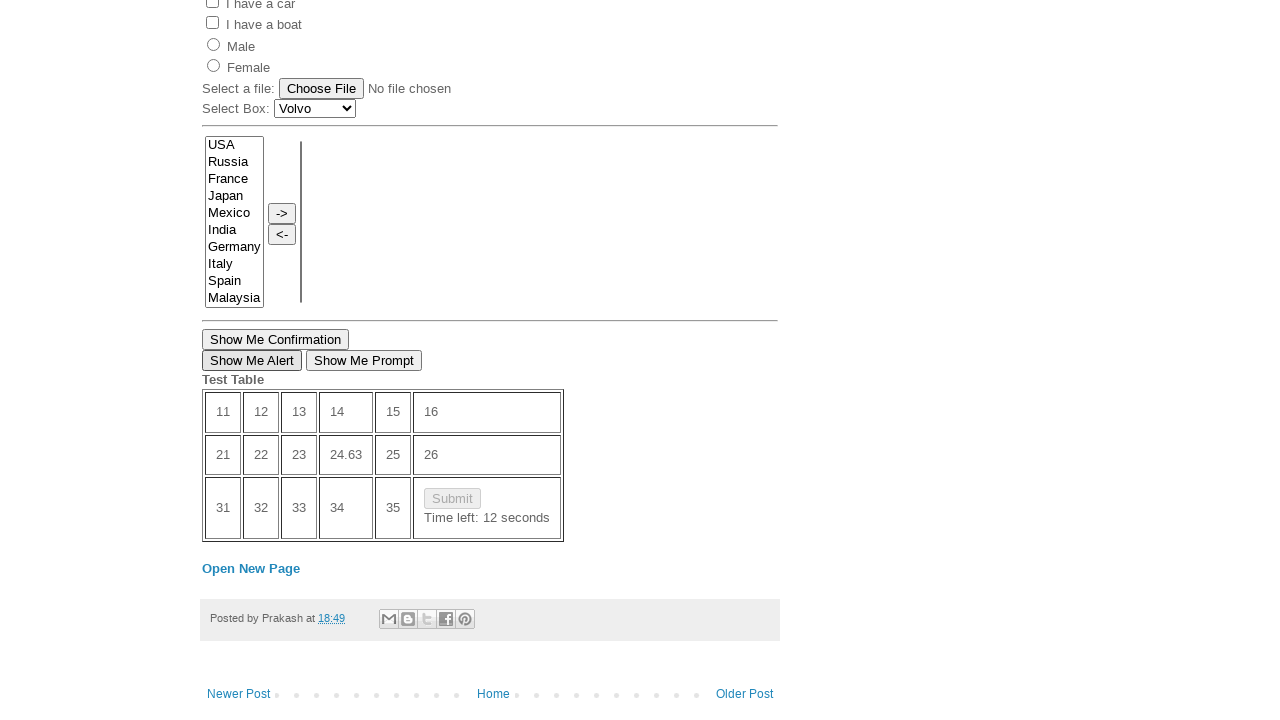

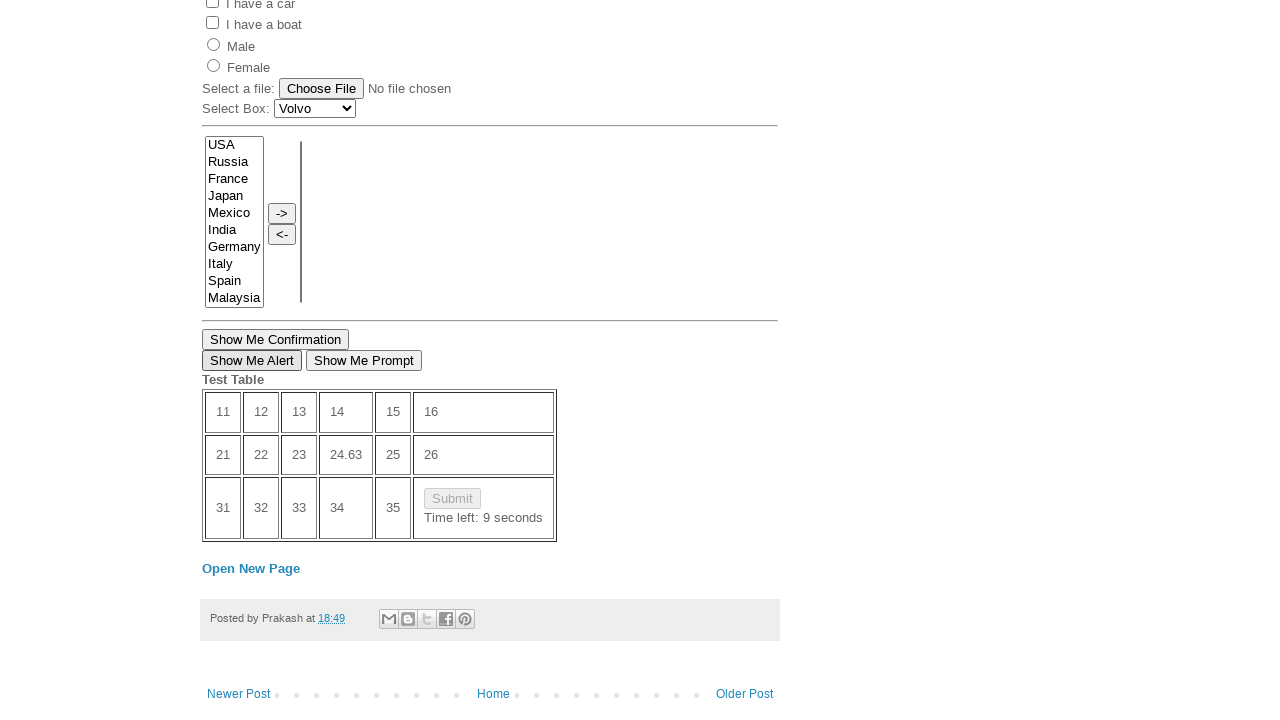